Tests JavaScript prompt dialog handling by clicking a button that triggers a JS prompt and accepting it with a custom input value

Starting URL: https://the-internet.herokuapp.com/javascript_alerts

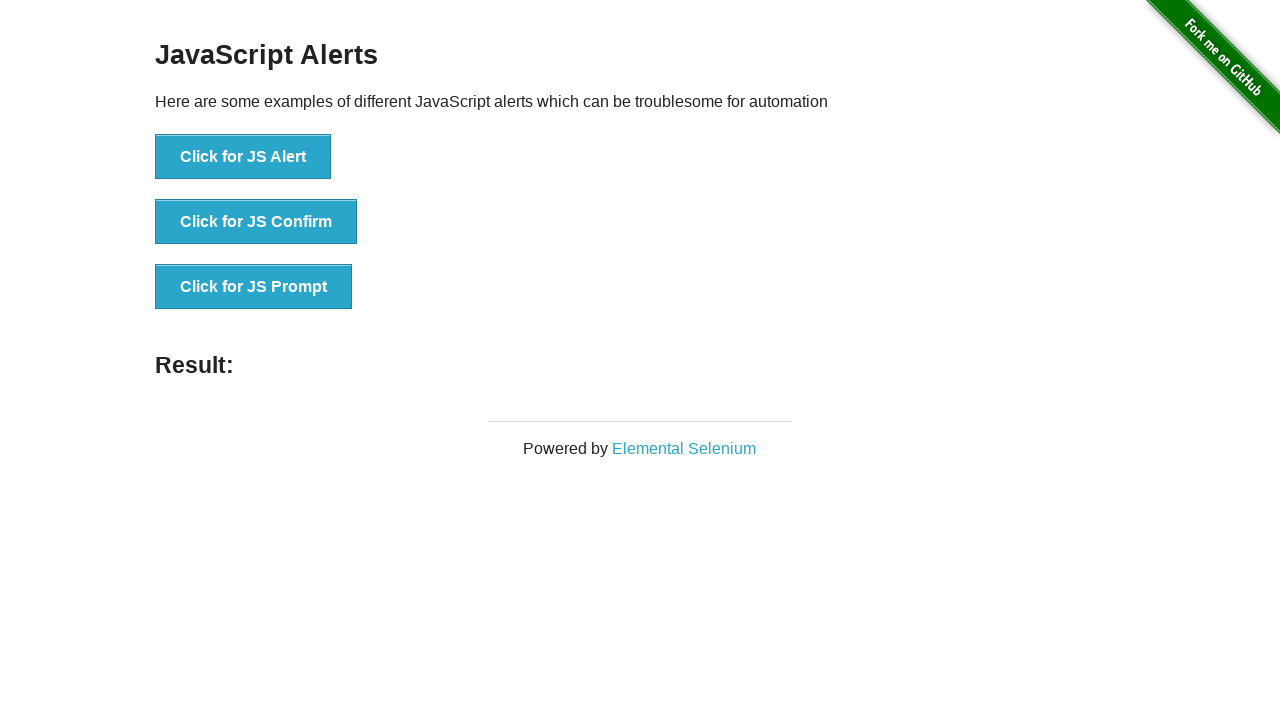

Set up dialog handler to accept JS prompt with 'Playwright User'
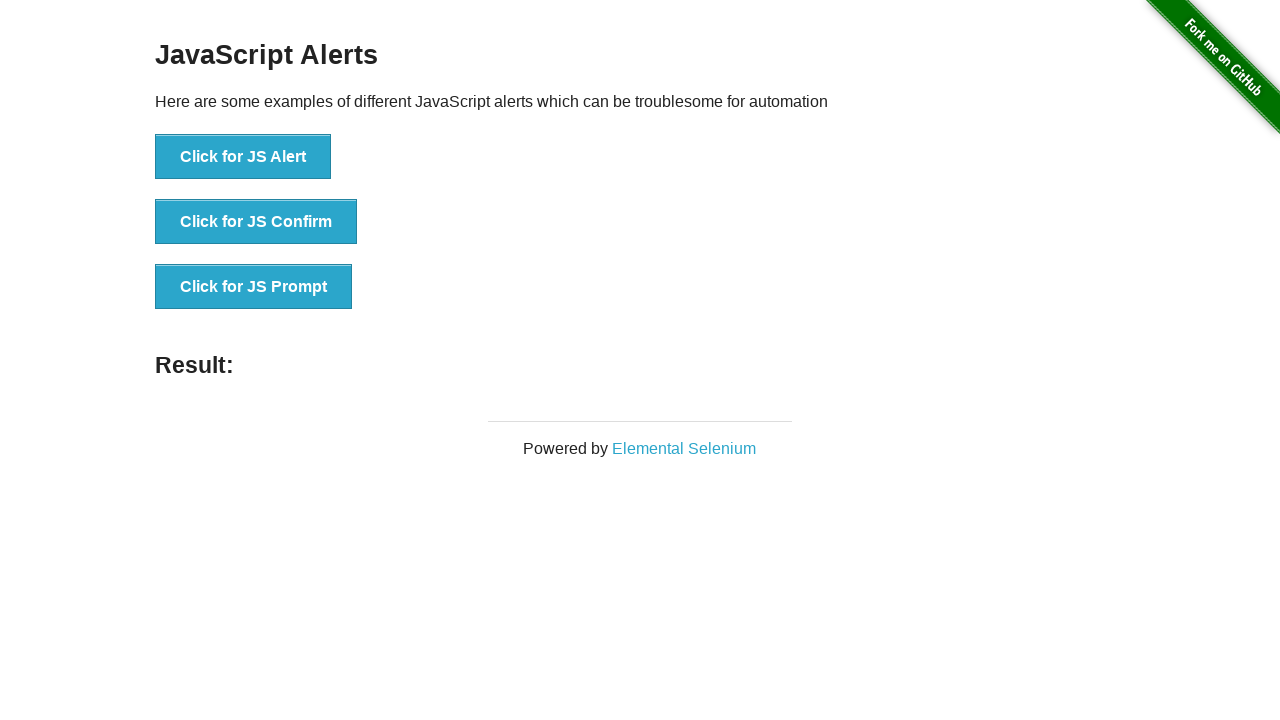

Clicked button to trigger JS Prompt dialog at (254, 287) on text=click for JS Prompt
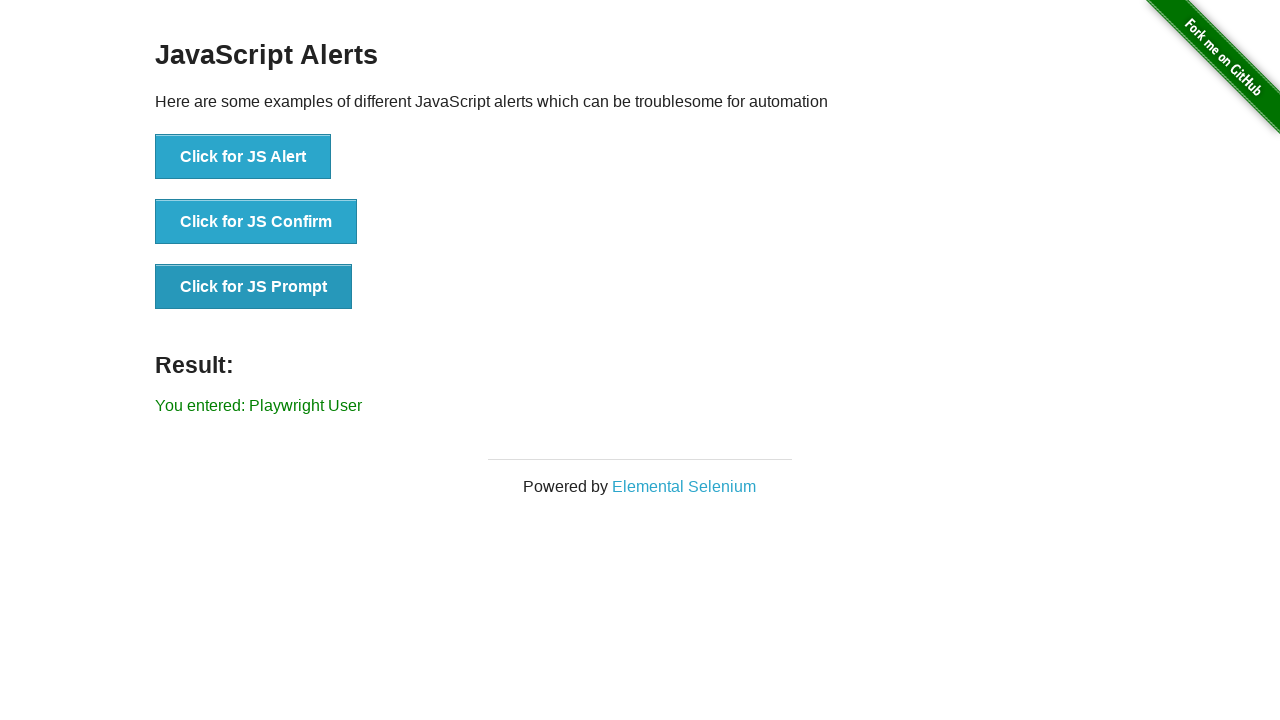

Waited for dialog interaction to complete
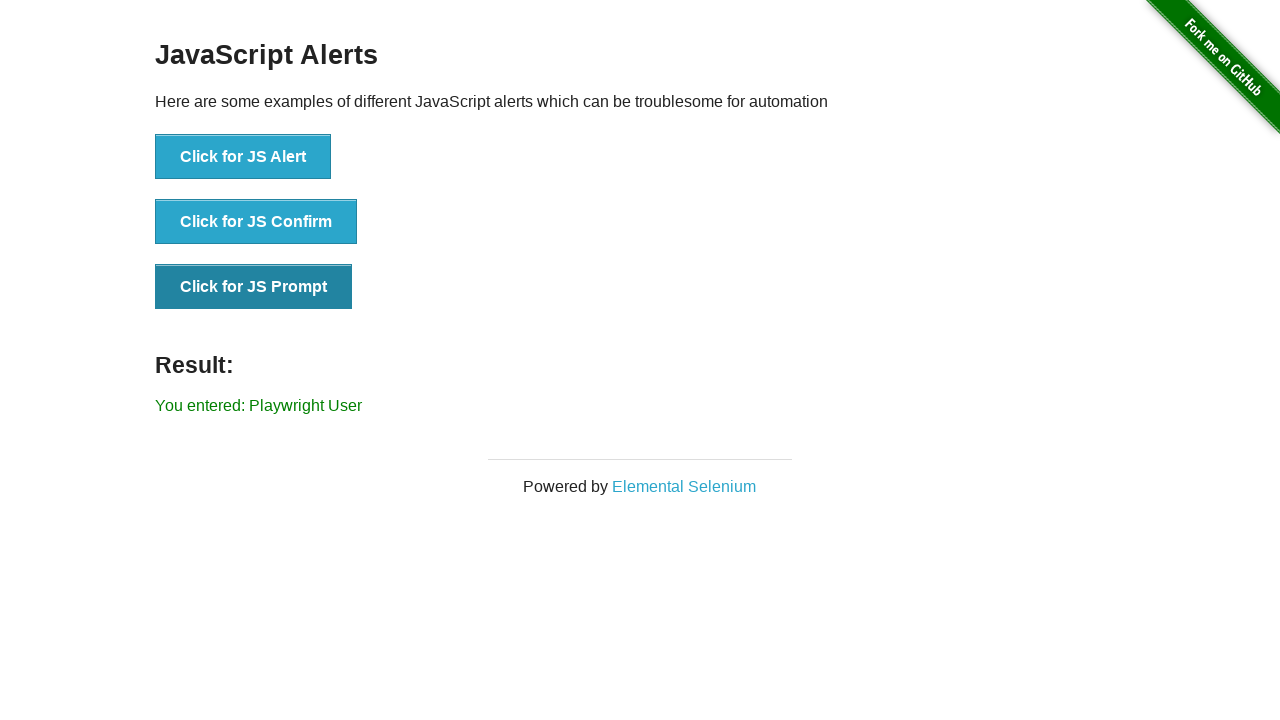

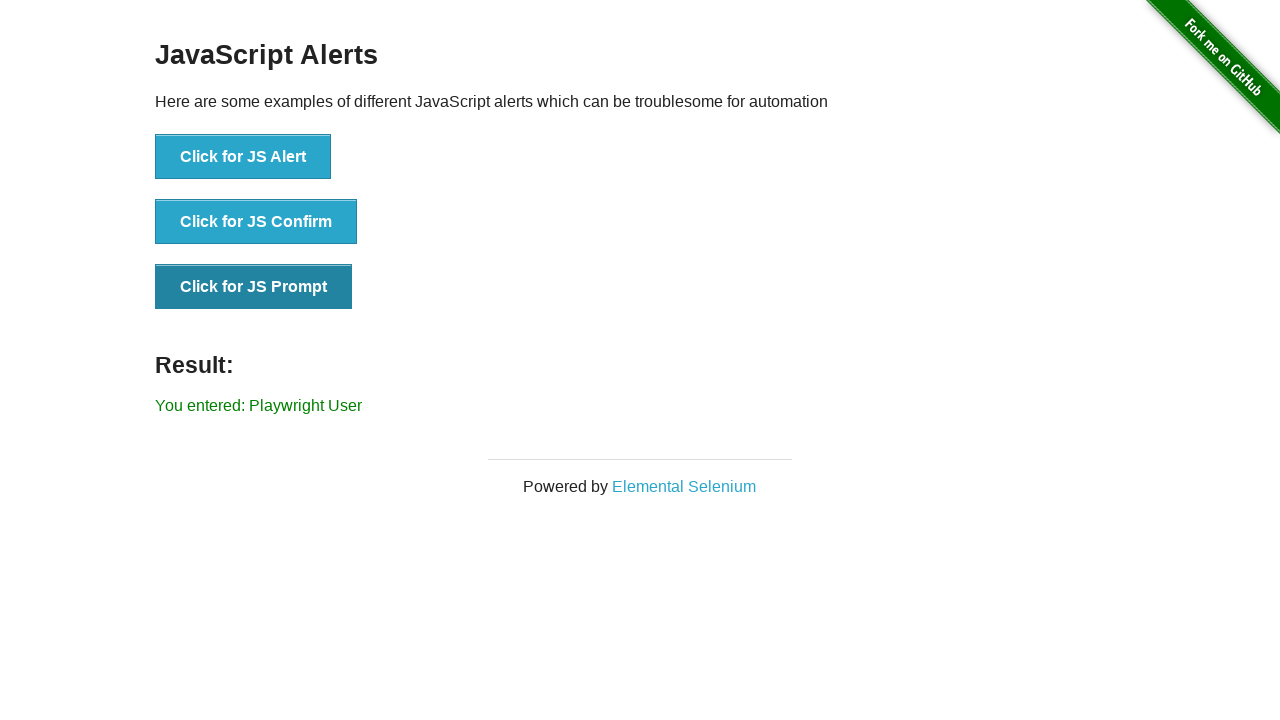